Tests handling of JavaScript alert dialogs by clicking a button that triggers an alert, accepting it, and verifying the result message.

Starting URL: https://the-internet.herokuapp.com/javascript_alerts

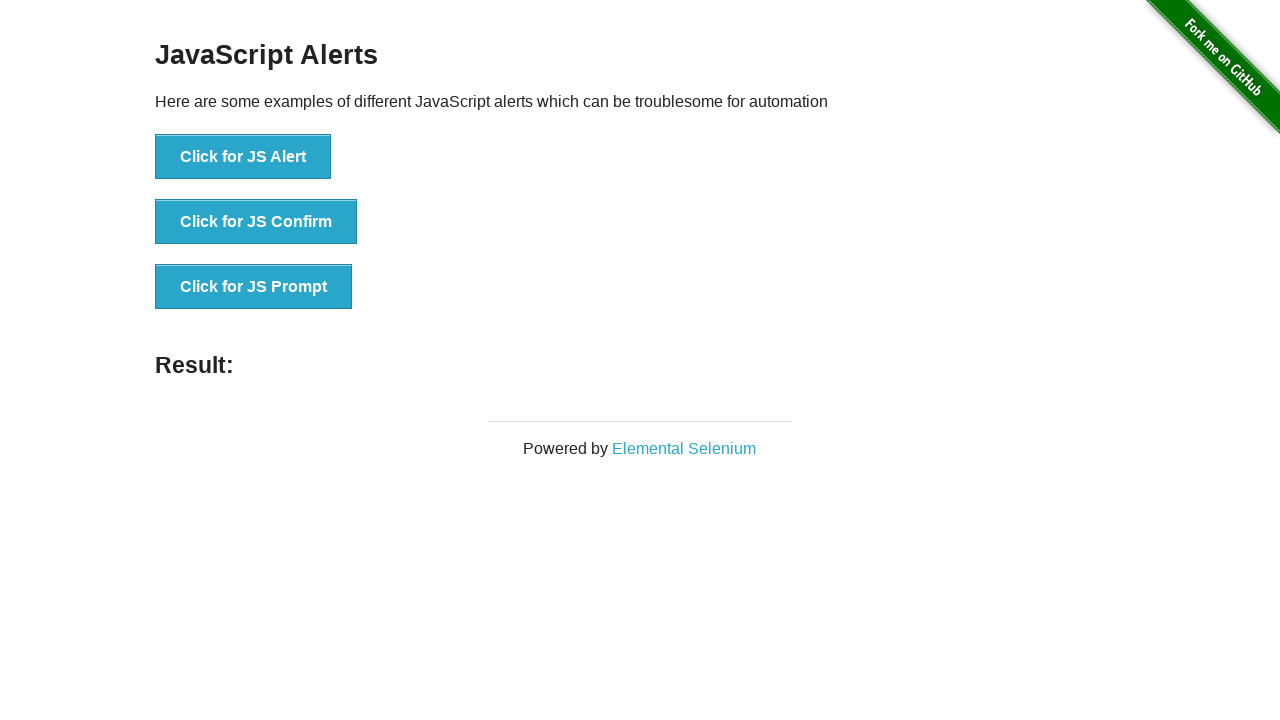

Set up dialog listener to automatically accept alerts
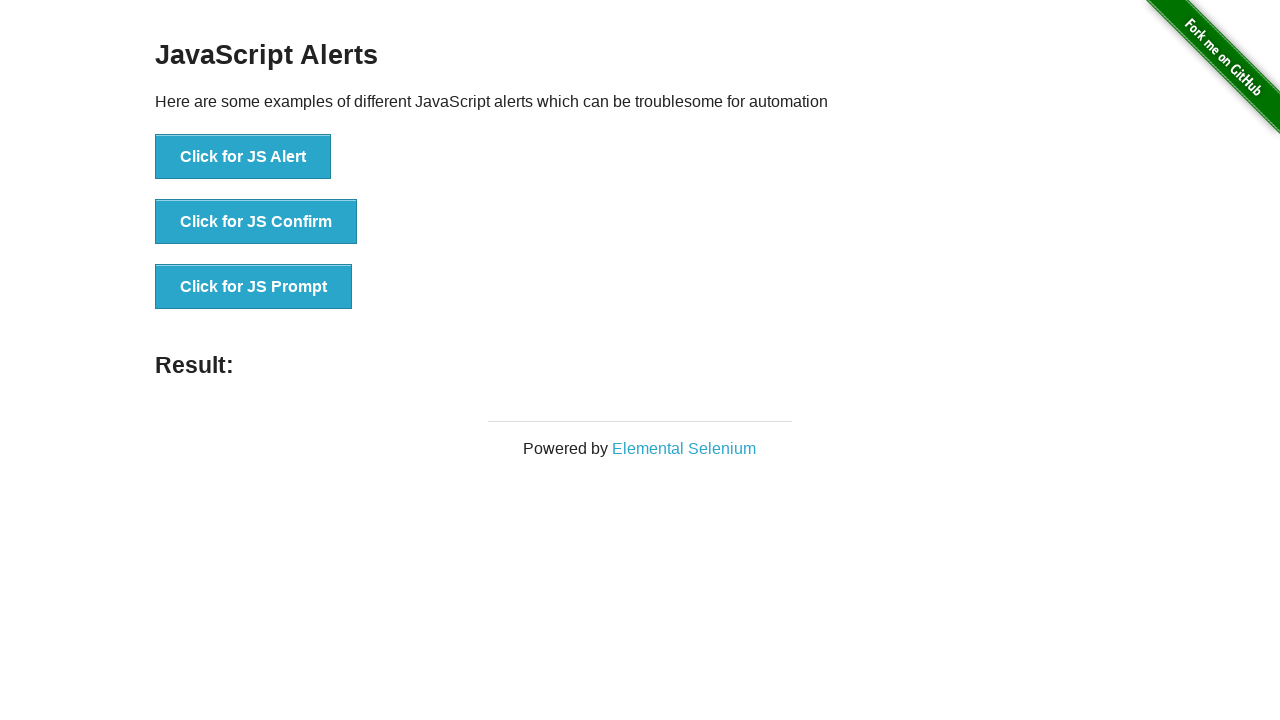

Clicked button to trigger JavaScript alert at (243, 157) on button[onclick="jsAlert()"]
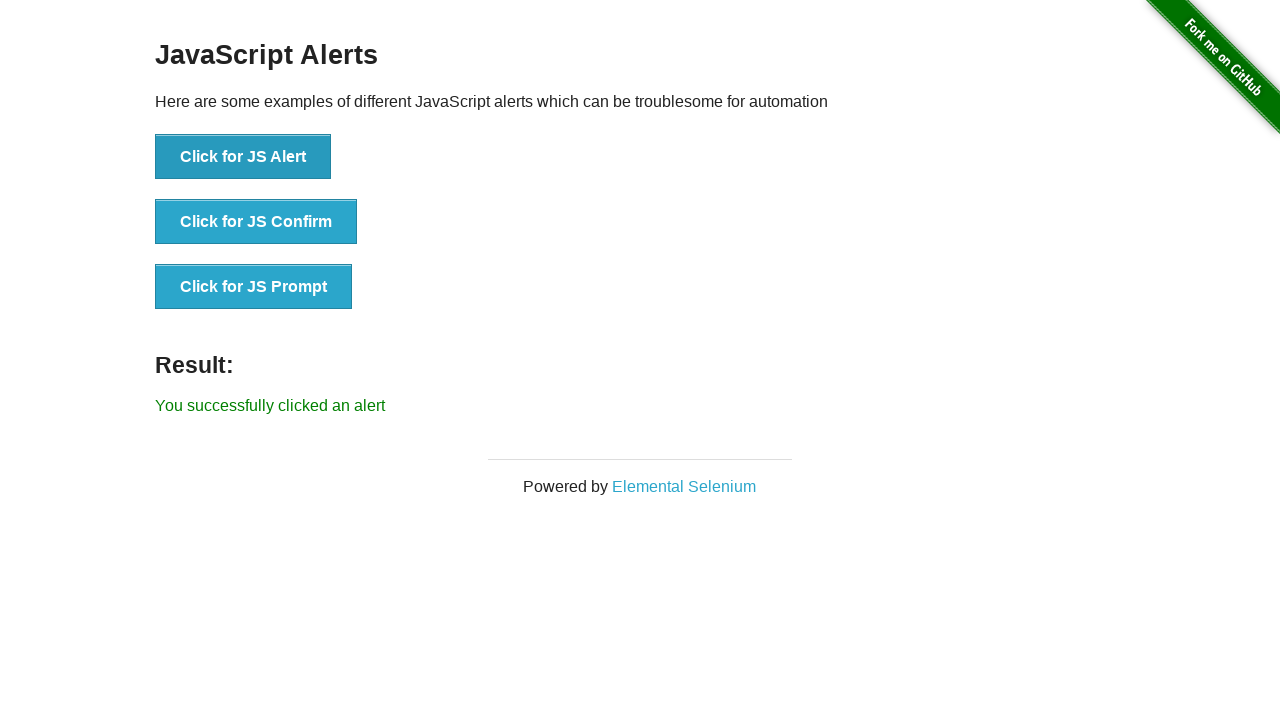

Waited for result message to appear
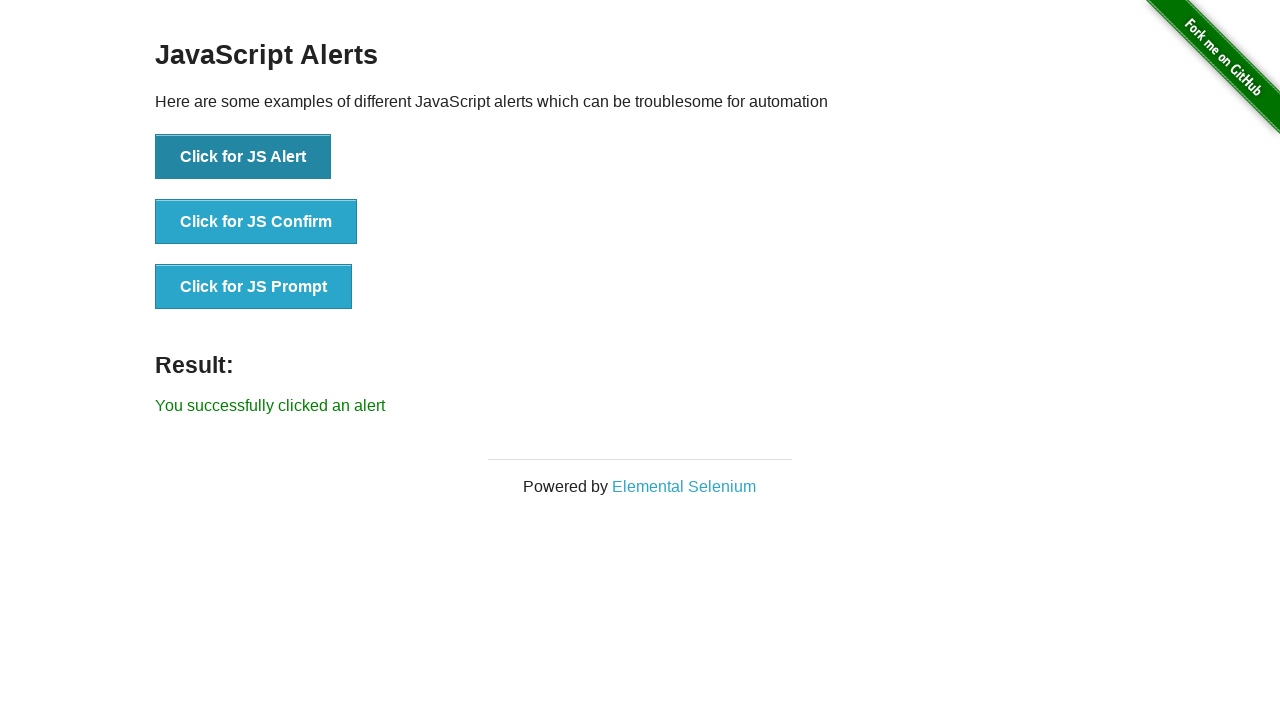

Retrieved result message text
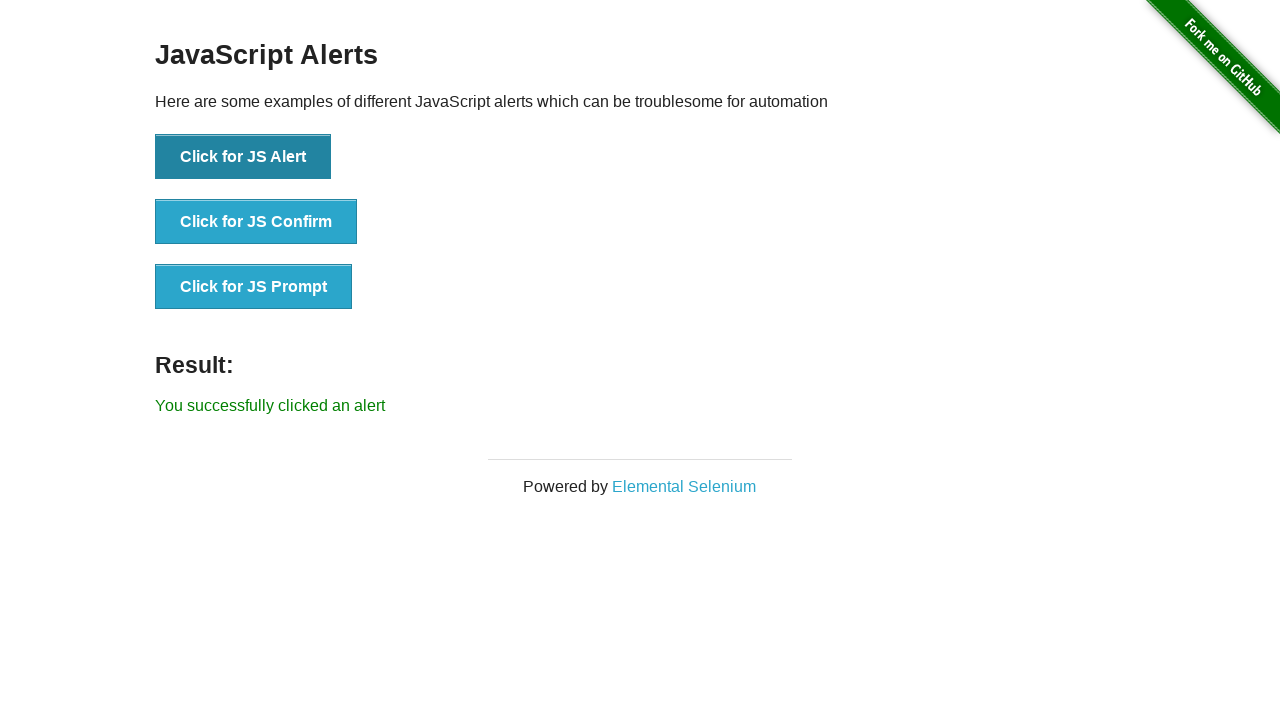

Verified result message equals 'You successfully clicked an alert'
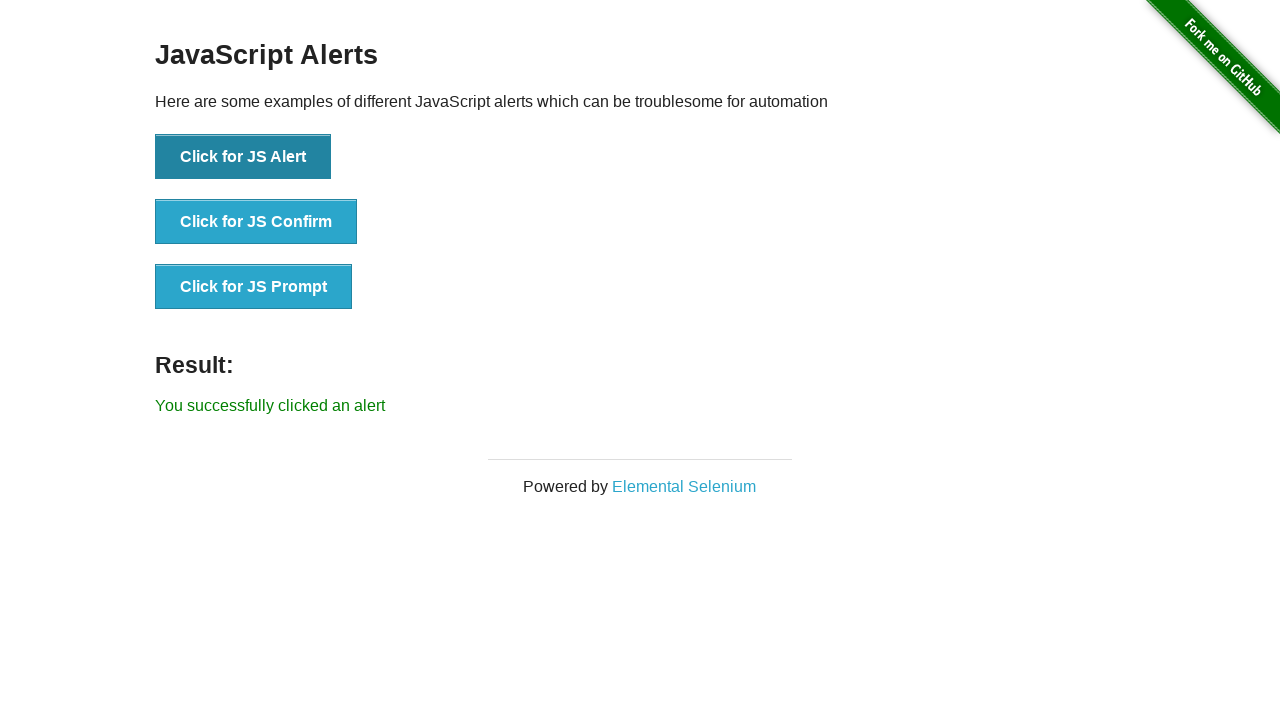

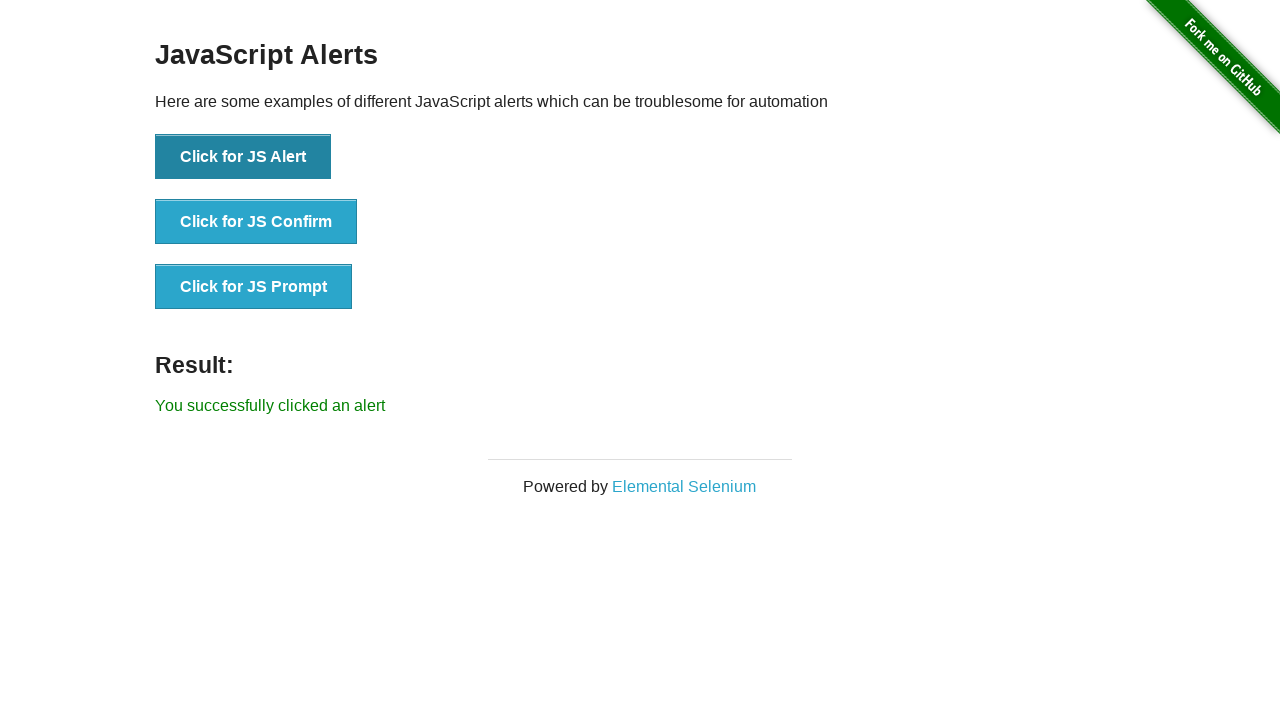